Tests that a todo item is removed when edited to an empty string

Starting URL: https://demo.playwright.dev/todomvc

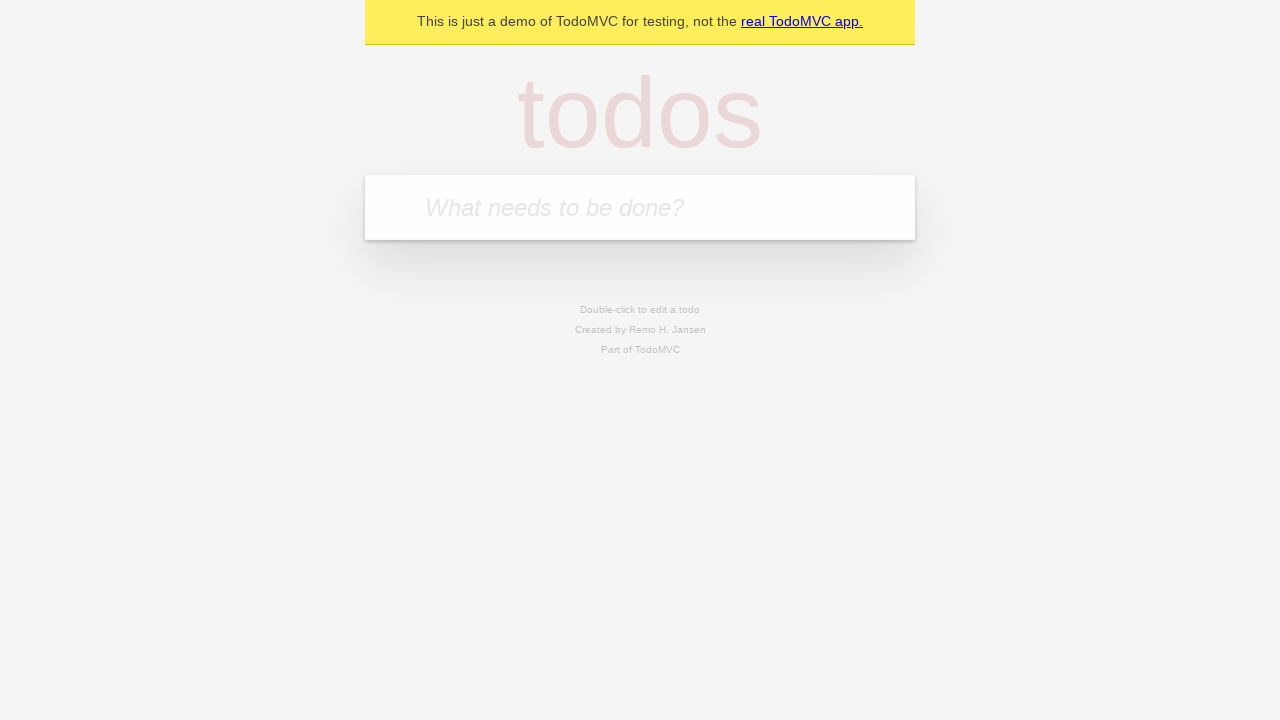

Filled new todo input with 'buy some cheese' on internal:attr=[placeholder="What needs to be done?"i]
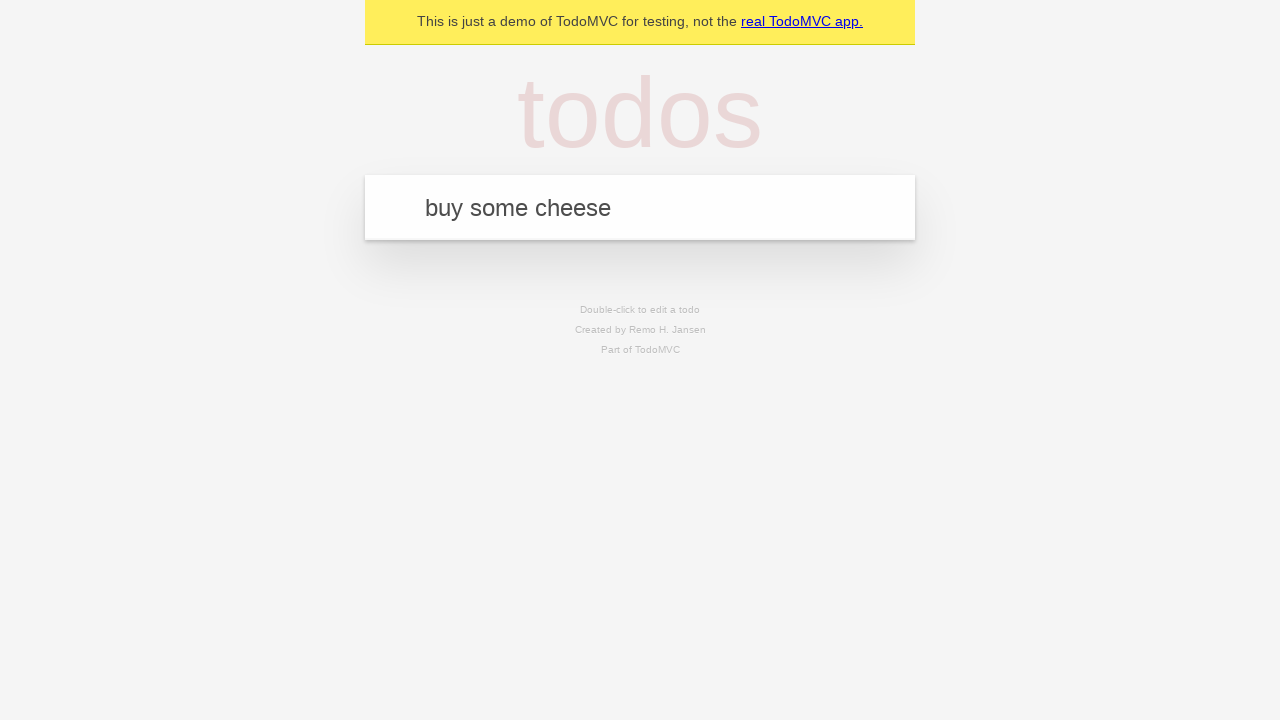

Pressed Enter to create todo item 'buy some cheese' on internal:attr=[placeholder="What needs to be done?"i]
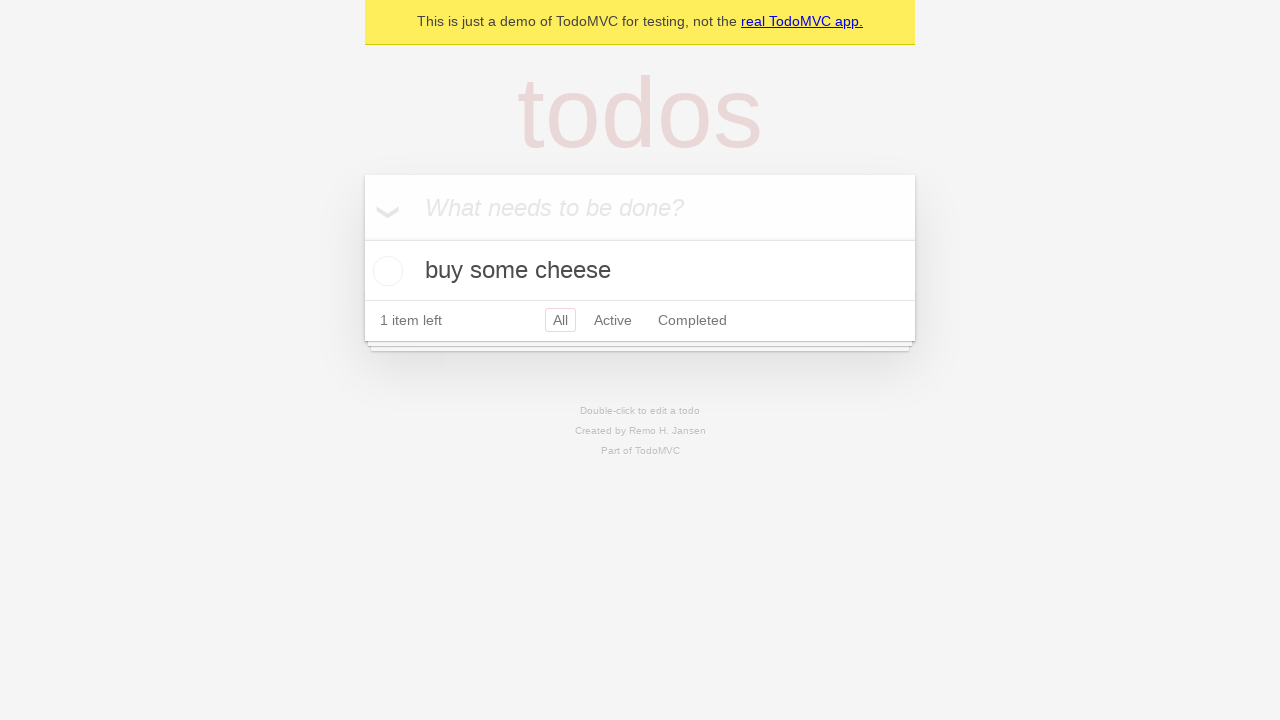

Filled new todo input with 'feed the cat' on internal:attr=[placeholder="What needs to be done?"i]
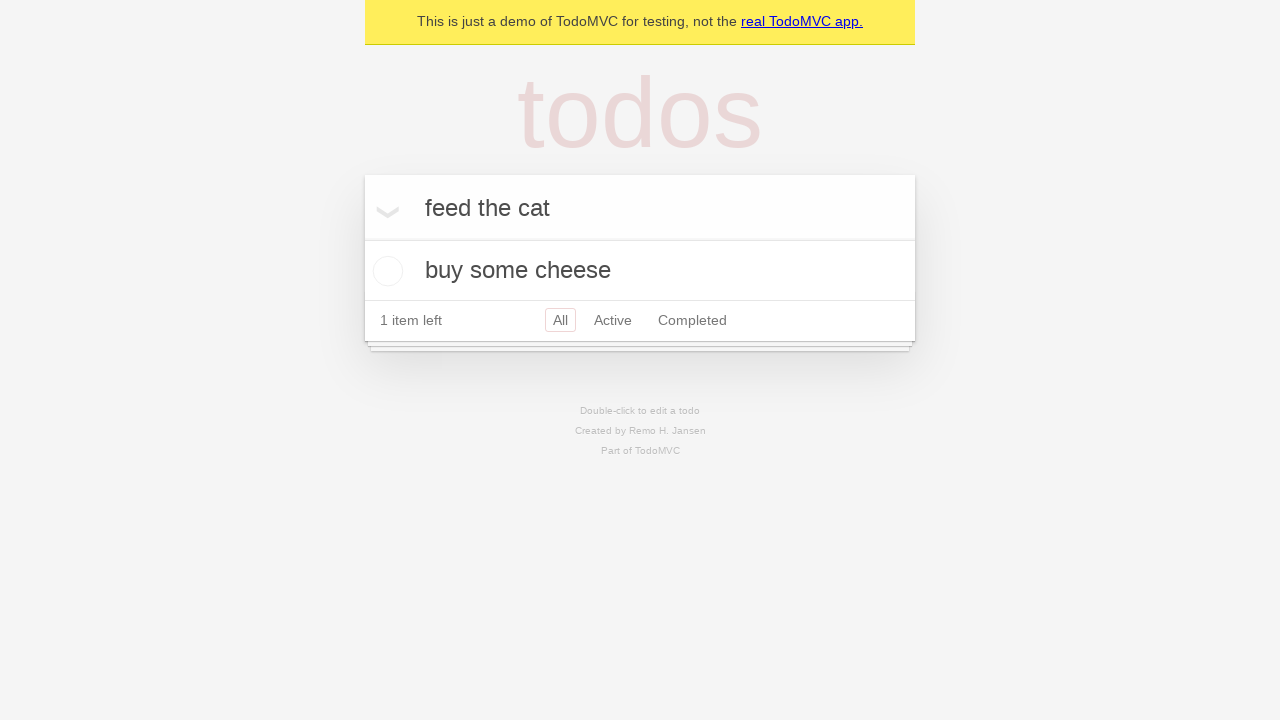

Pressed Enter to create todo item 'feed the cat' on internal:attr=[placeholder="What needs to be done?"i]
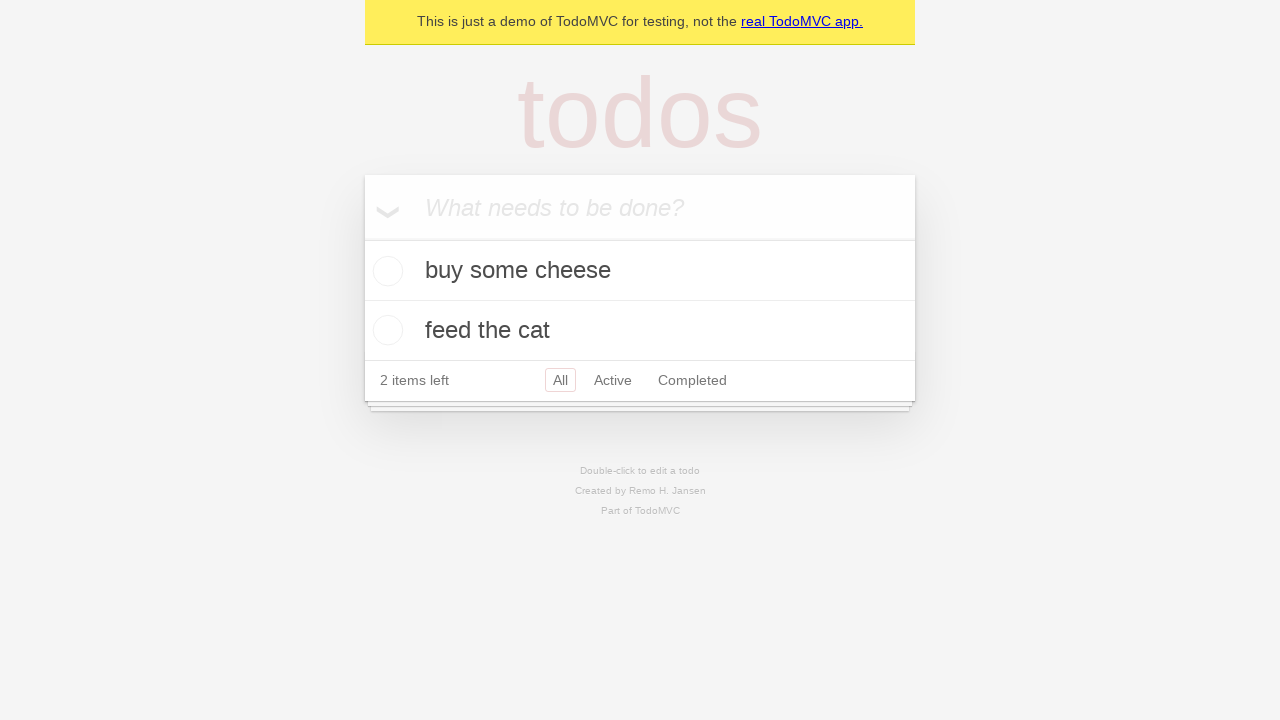

Filled new todo input with 'book a doctors appointment' on internal:attr=[placeholder="What needs to be done?"i]
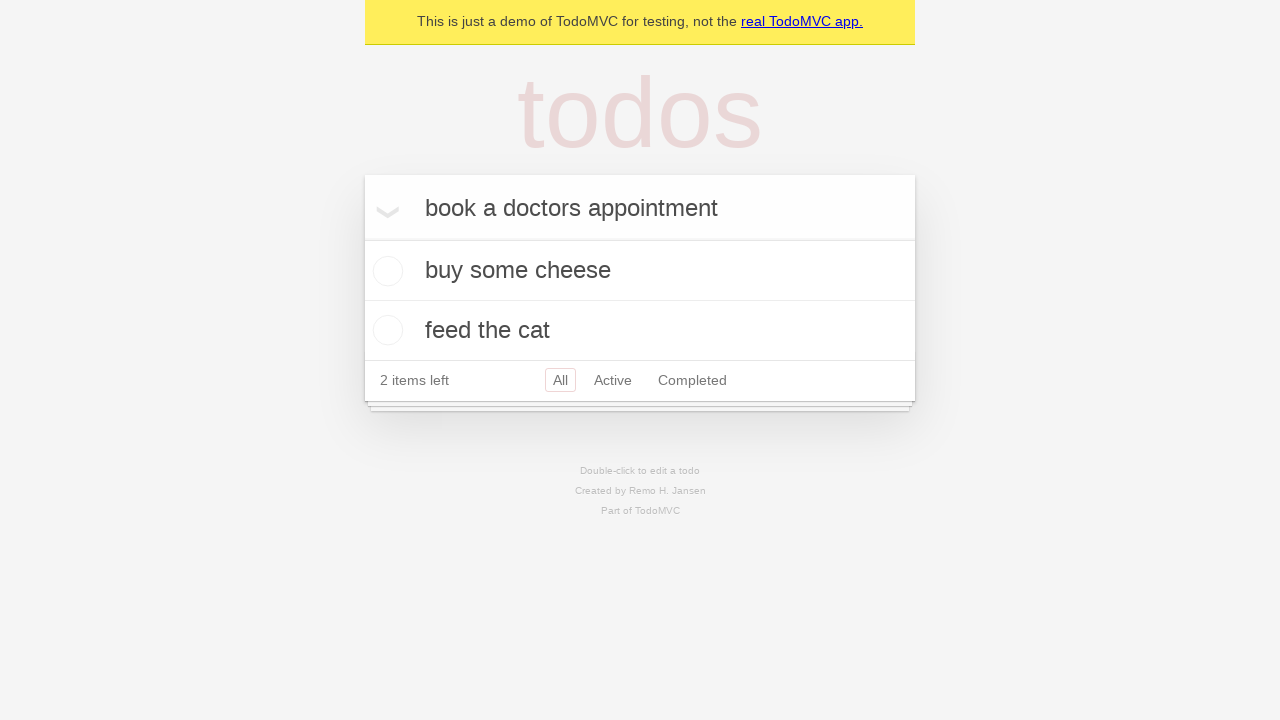

Pressed Enter to create todo item 'book a doctors appointment' on internal:attr=[placeholder="What needs to be done?"i]
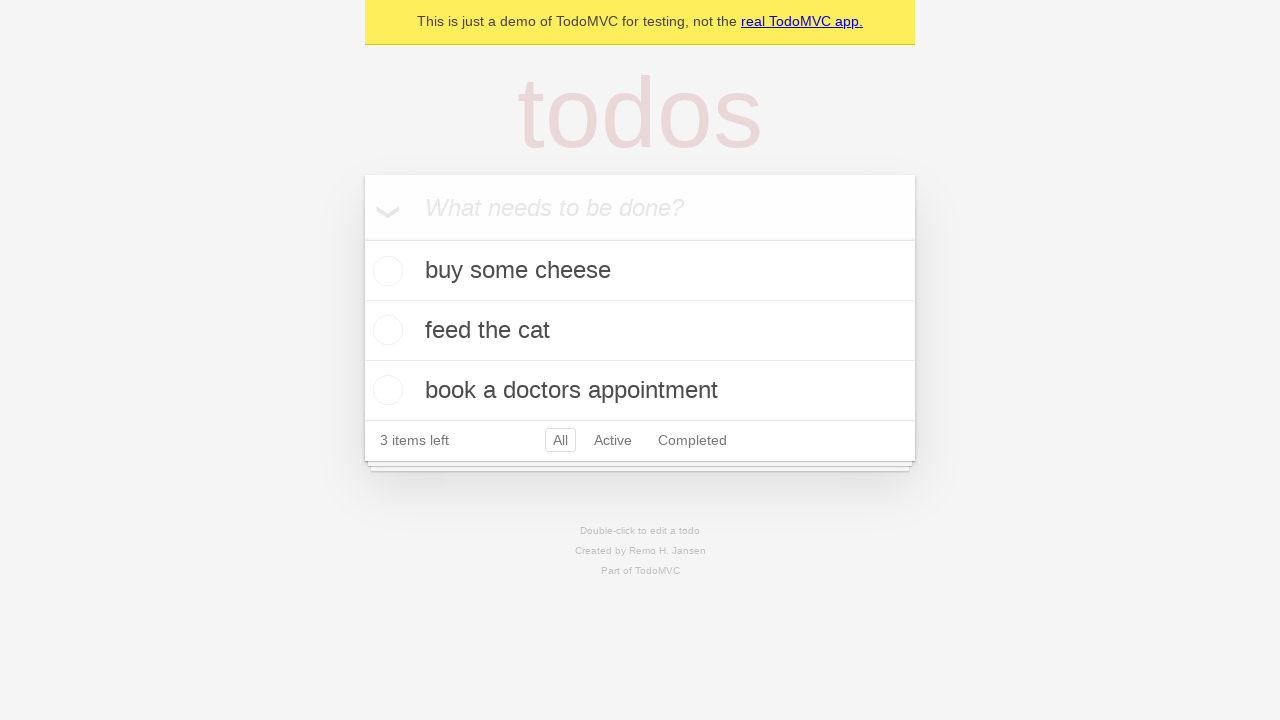

Double-clicked second todo item to enter edit mode at (640, 331) on internal:testid=[data-testid="todo-item"s] >> nth=1
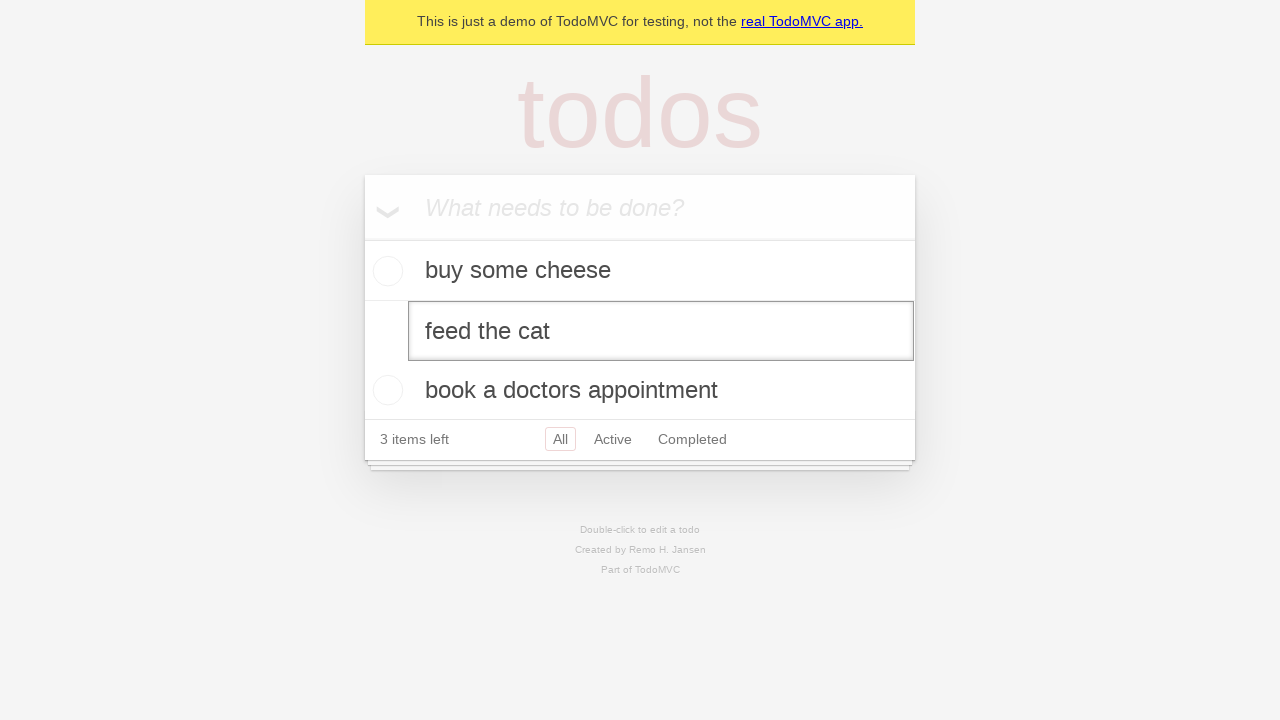

Cleared the text in the edit textbox on internal:testid=[data-testid="todo-item"s] >> nth=1 >> internal:role=textbox[nam
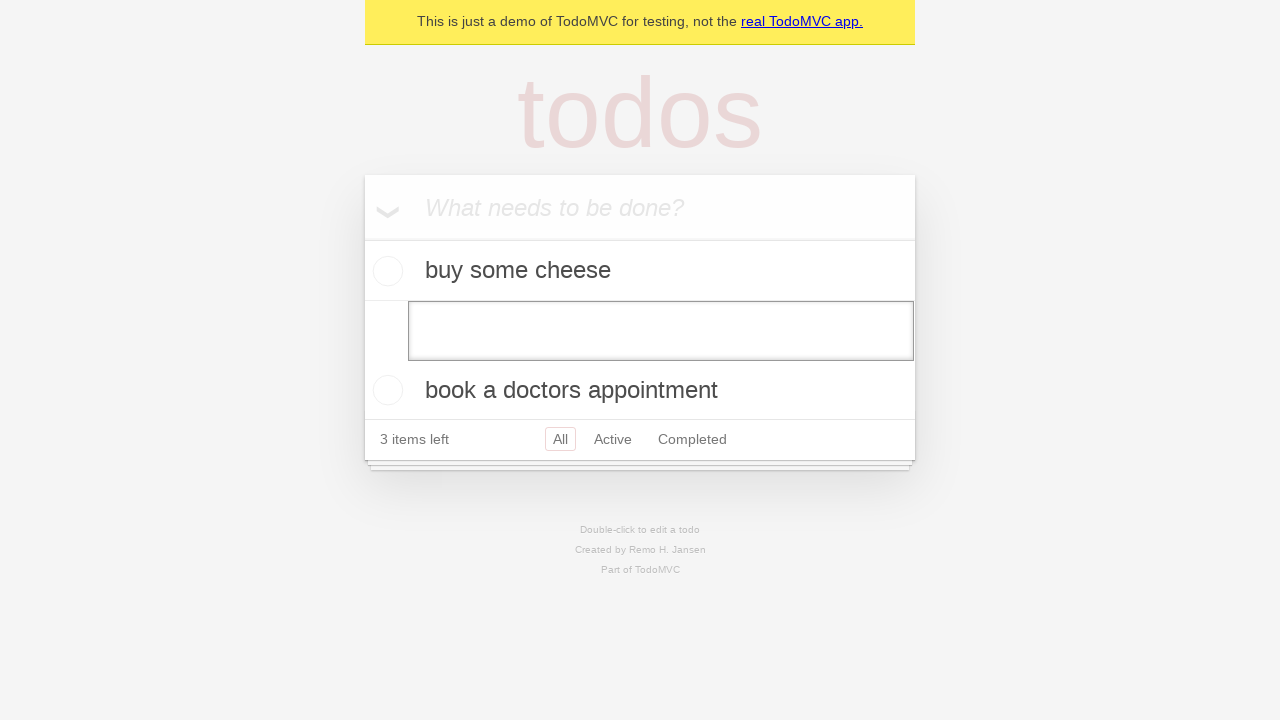

Pressed Enter to confirm empty text, removing the todo item on internal:testid=[data-testid="todo-item"s] >> nth=1 >> internal:role=textbox[nam
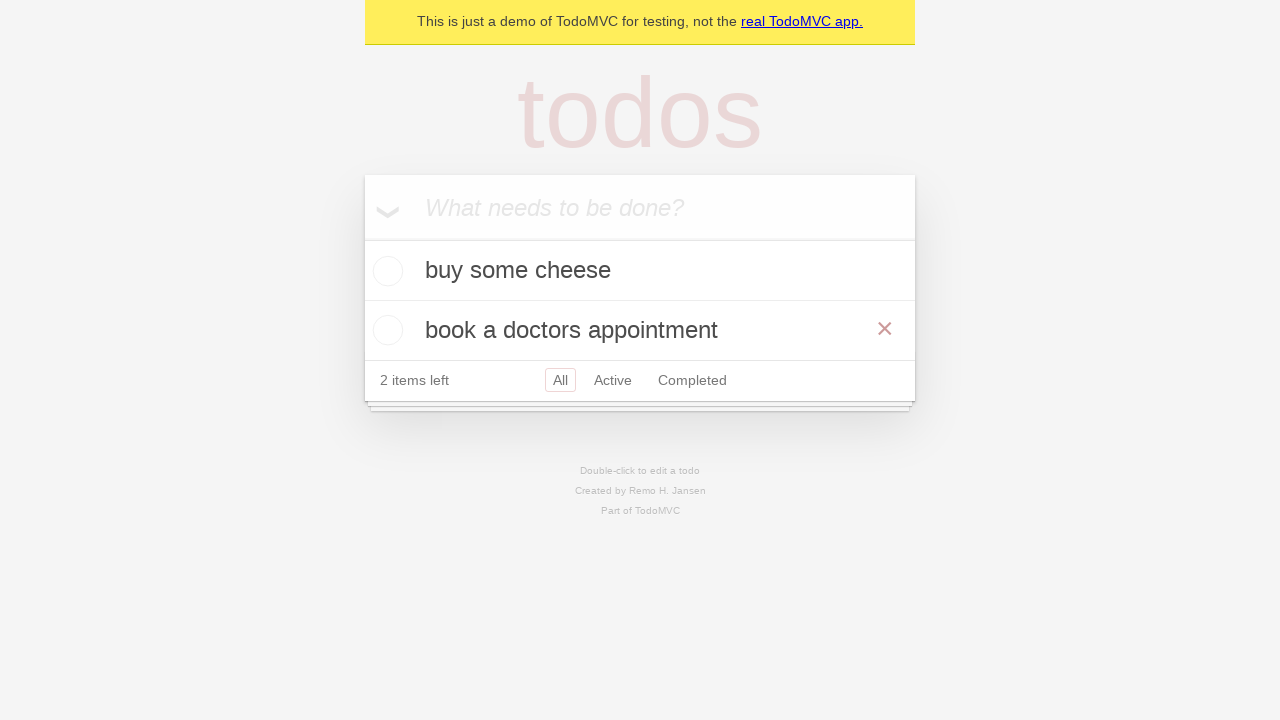

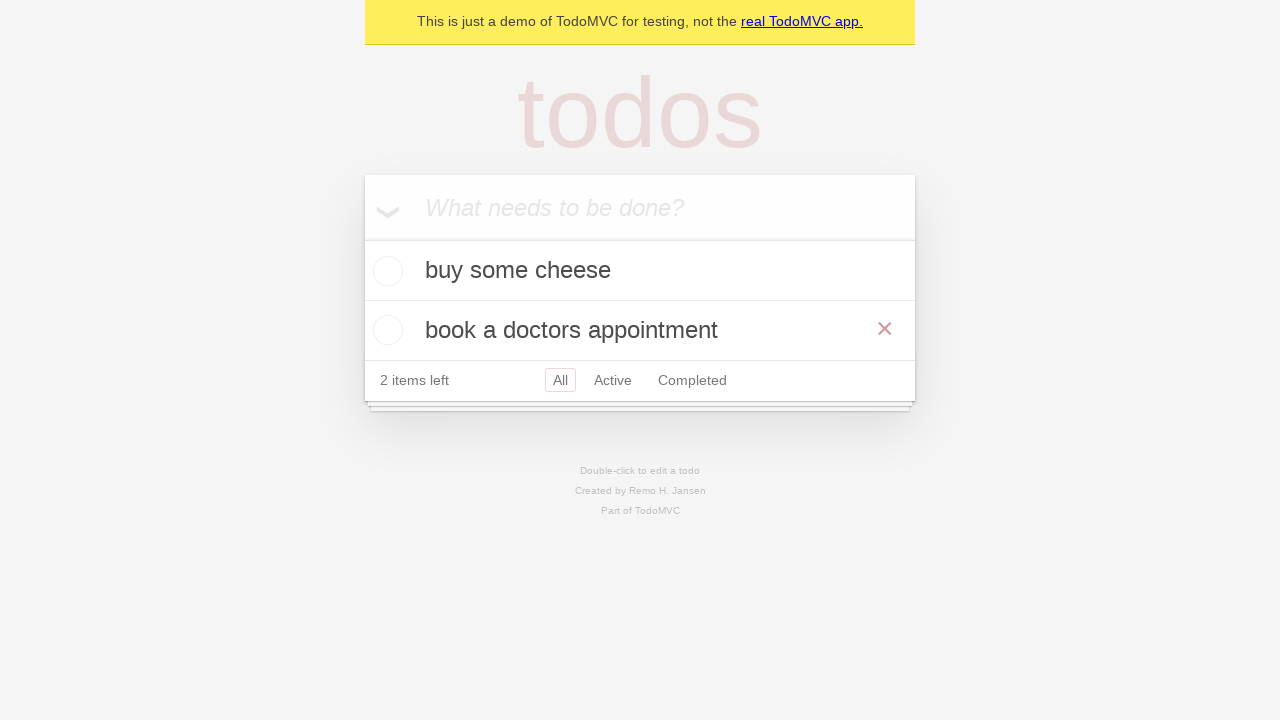